Tests the Python.org search functionality by entering "pycon" in the search box and submitting the search

Starting URL: http://www.python.org

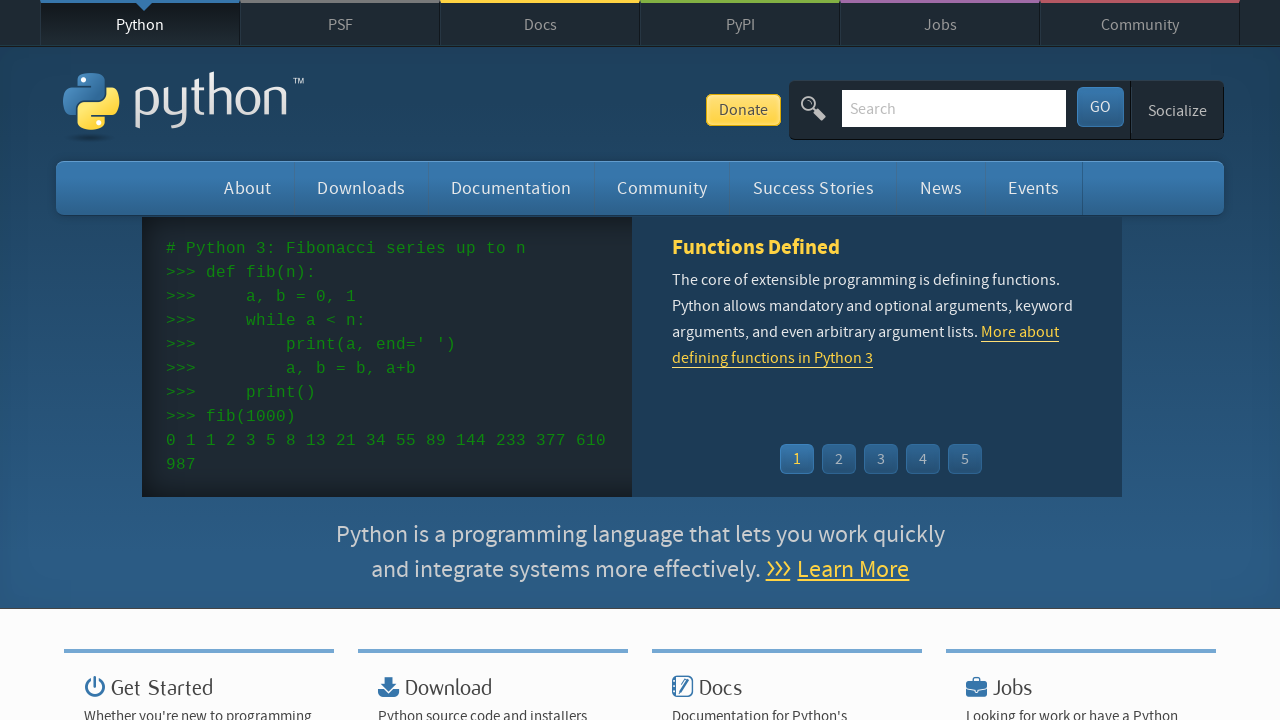

Filled search field with 'pycon' on input[name='q']
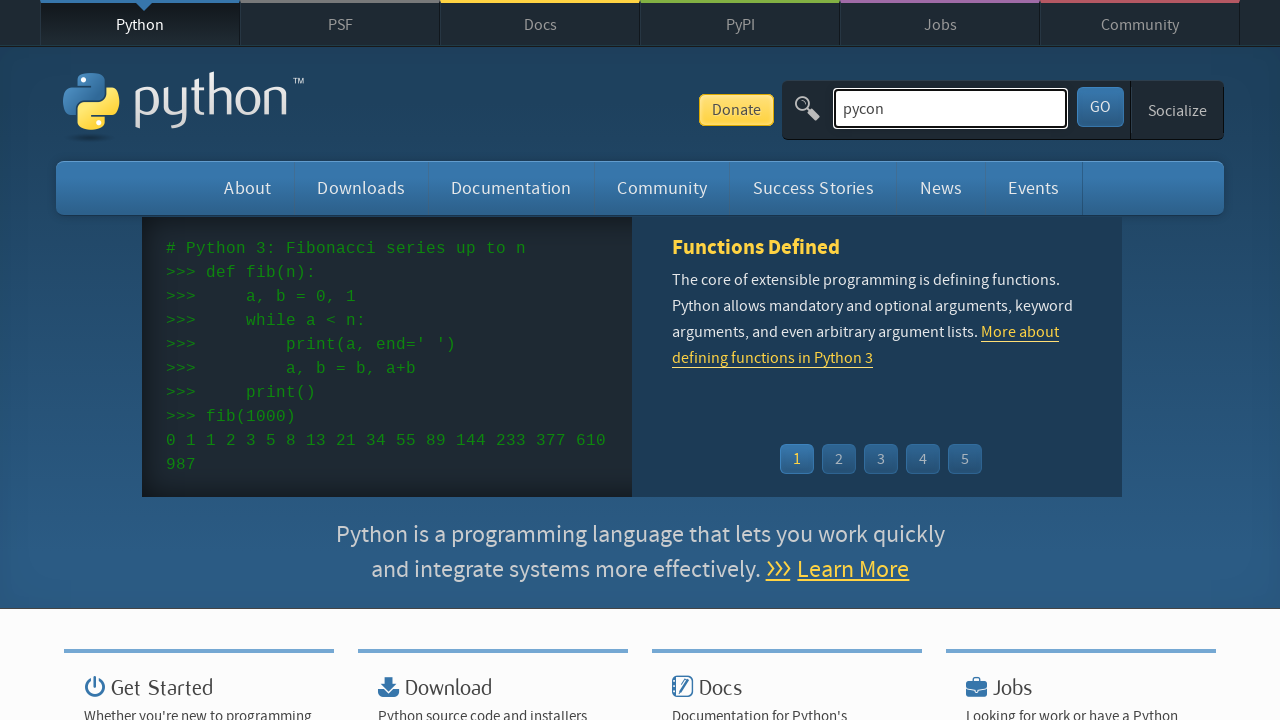

Pressed Enter to submit search on input[name='q']
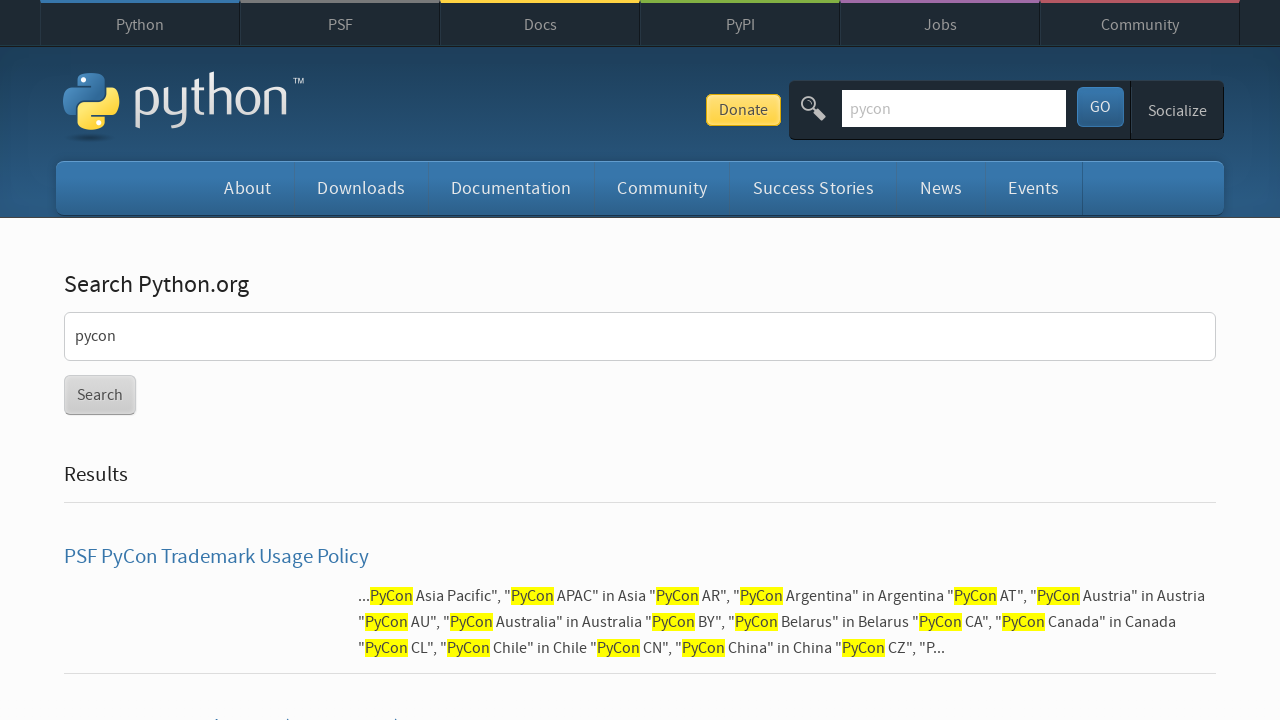

Search results loaded and network idle
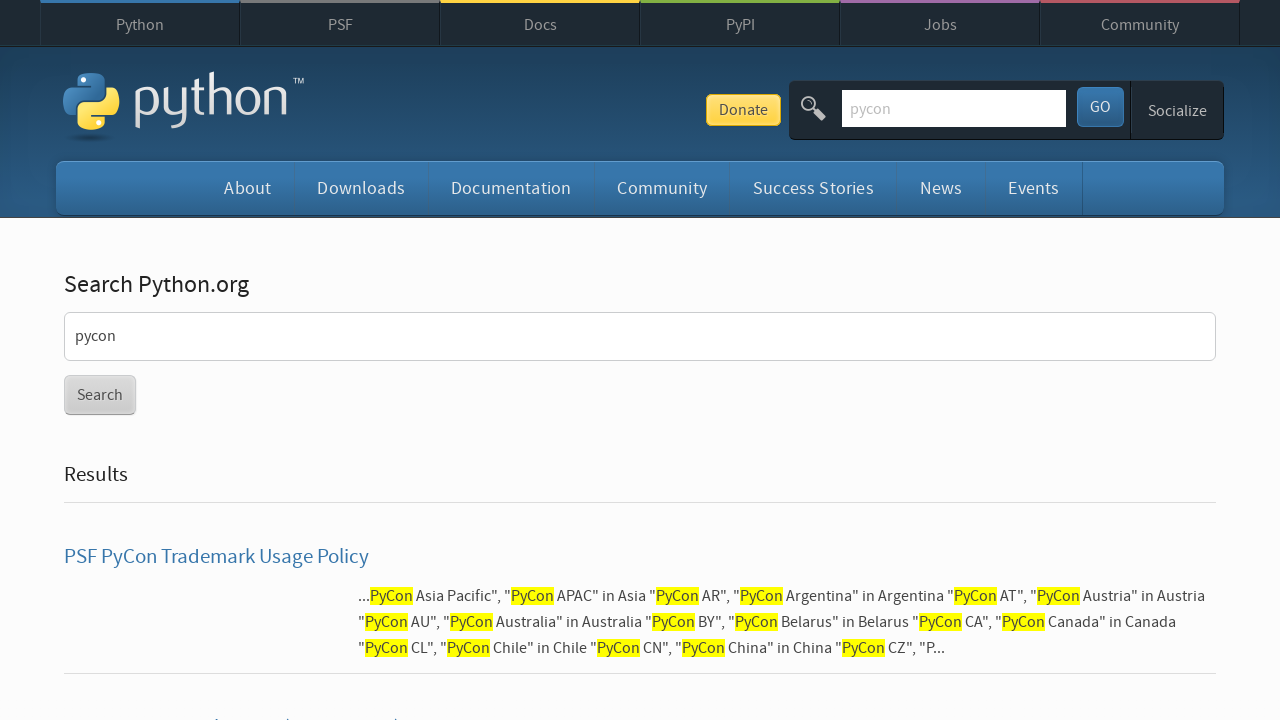

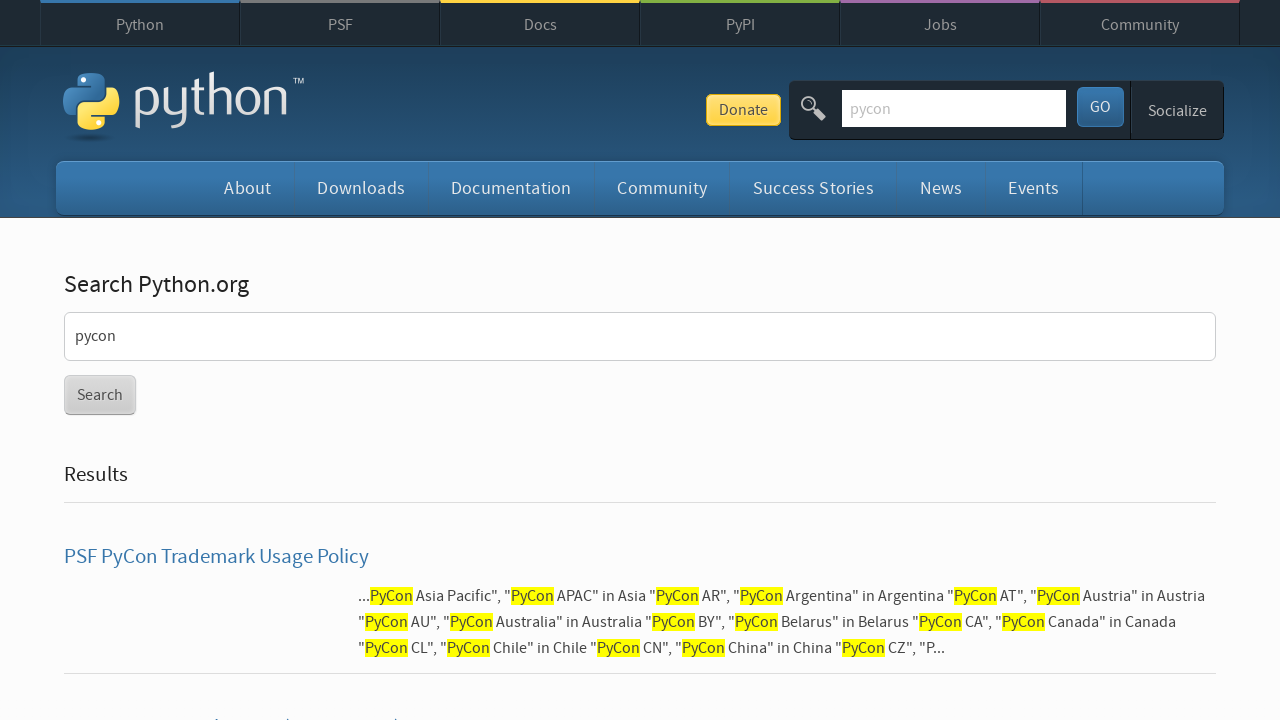